Tests the "load more" functionality on a Turkish news website by scrolling to and clicking the "load more" button multiple times to verify additional content loads

Starting URL: https://www.aa.com.tr/tr/gundem

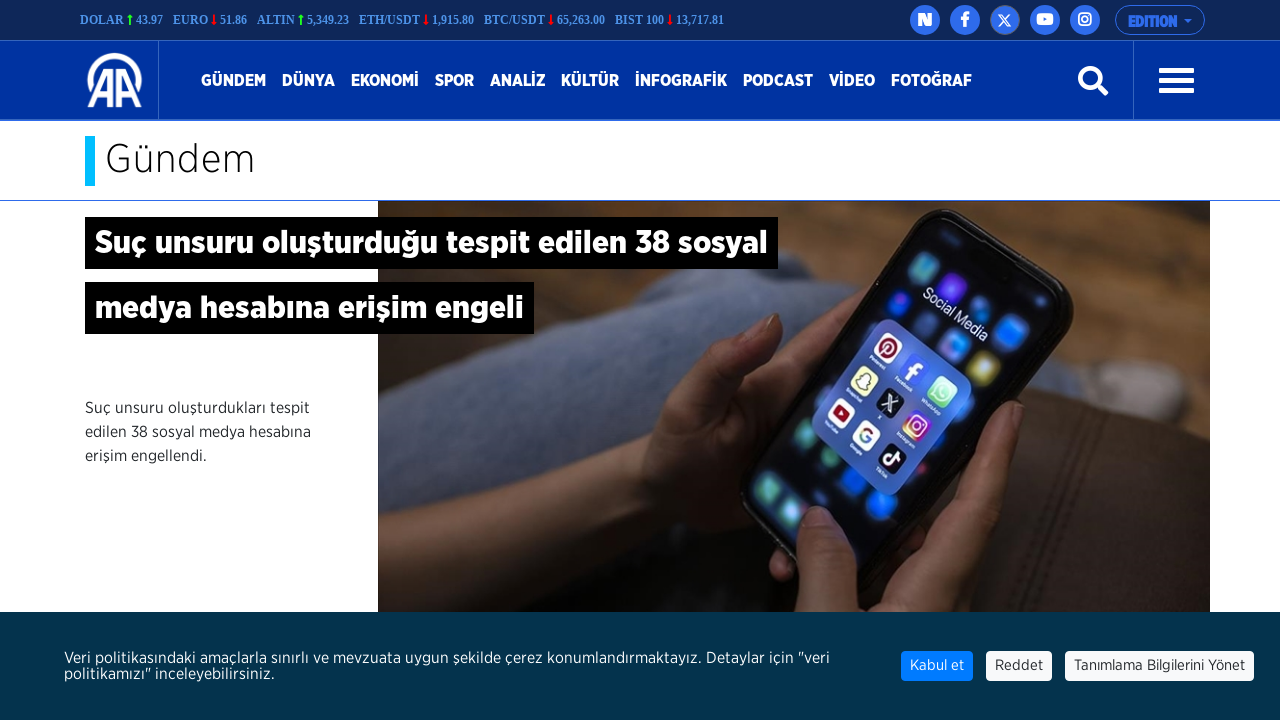

Waited for 'load more' button to be present
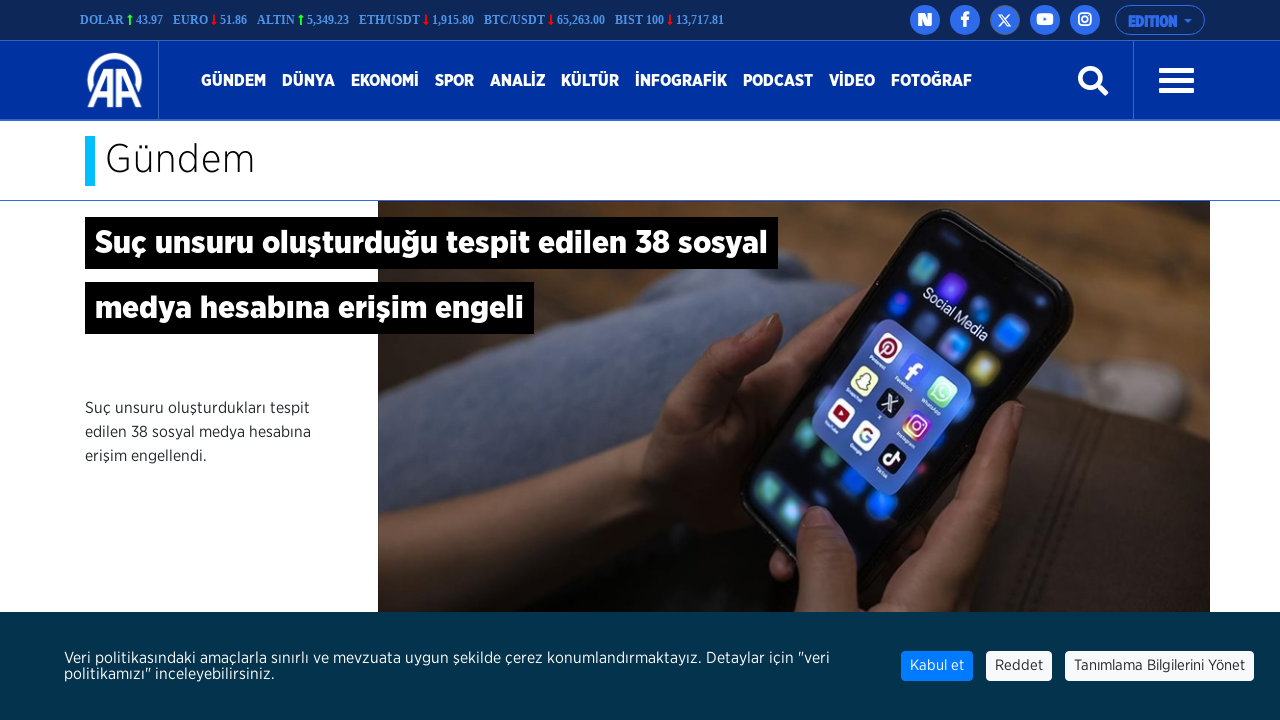

Scrolled 'load more' button into view
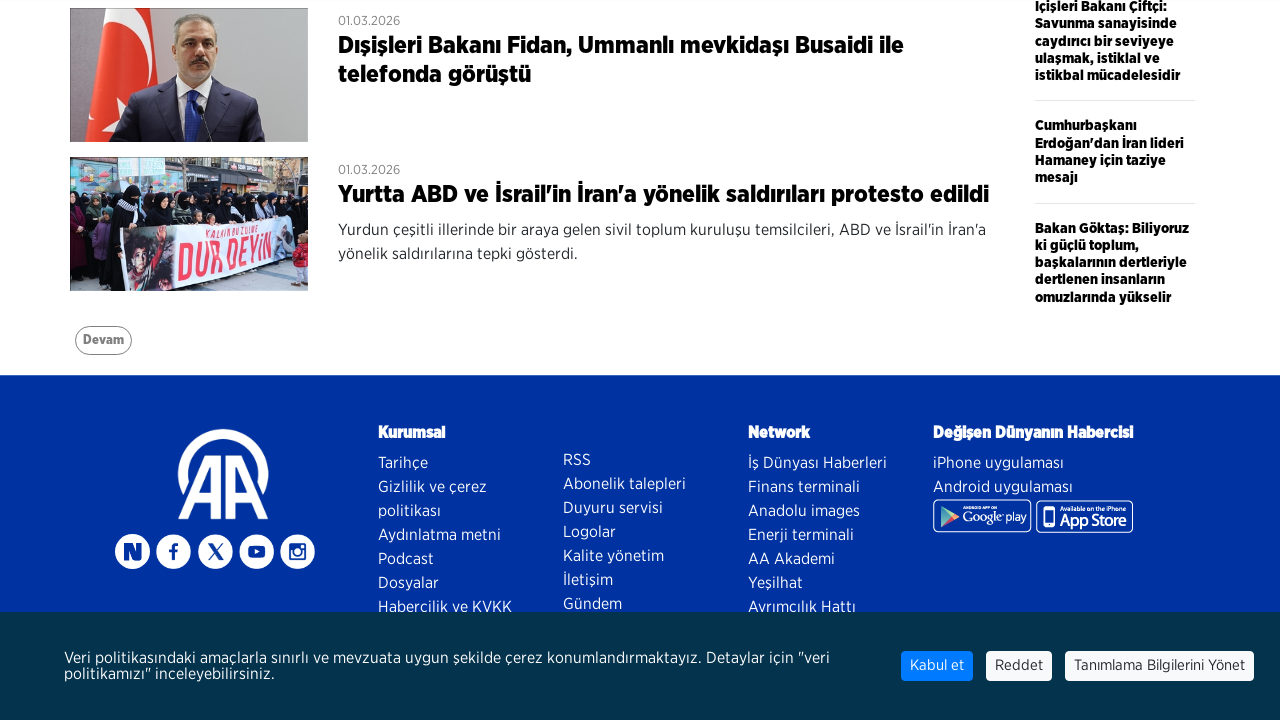

Clicked 'load more' button (iteration 1/3)
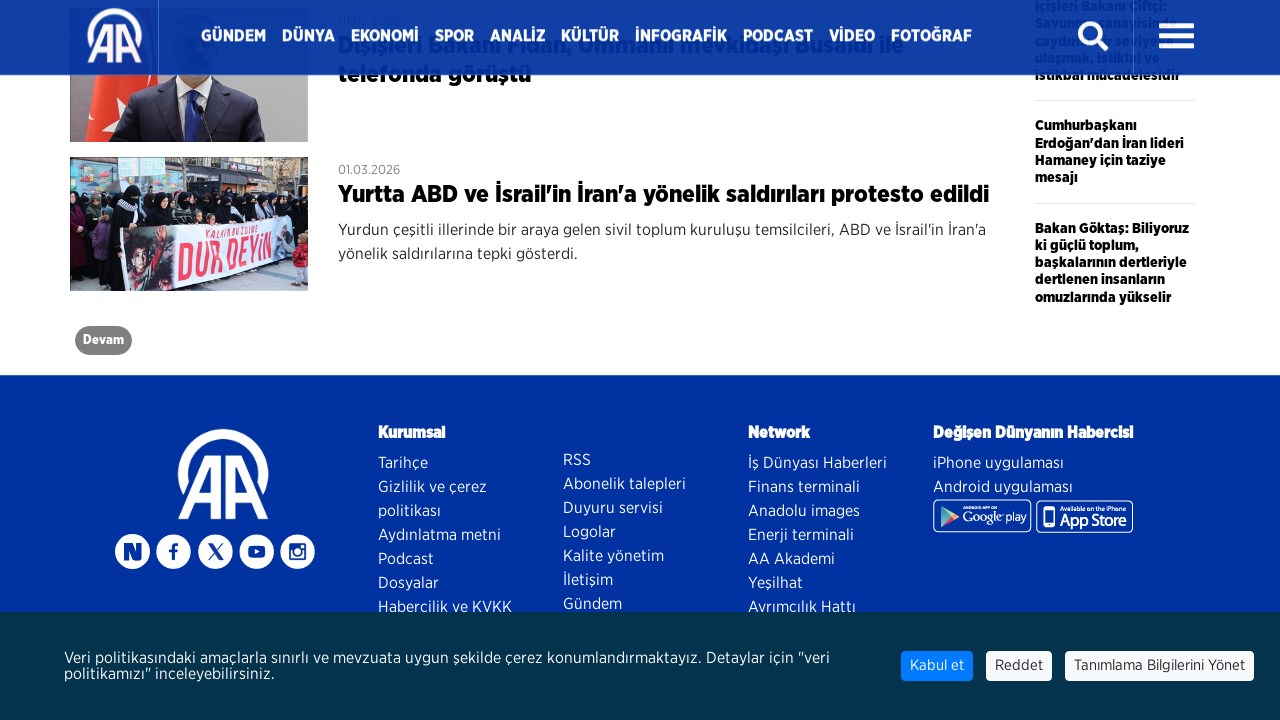

Waited 2 seconds for new content to load
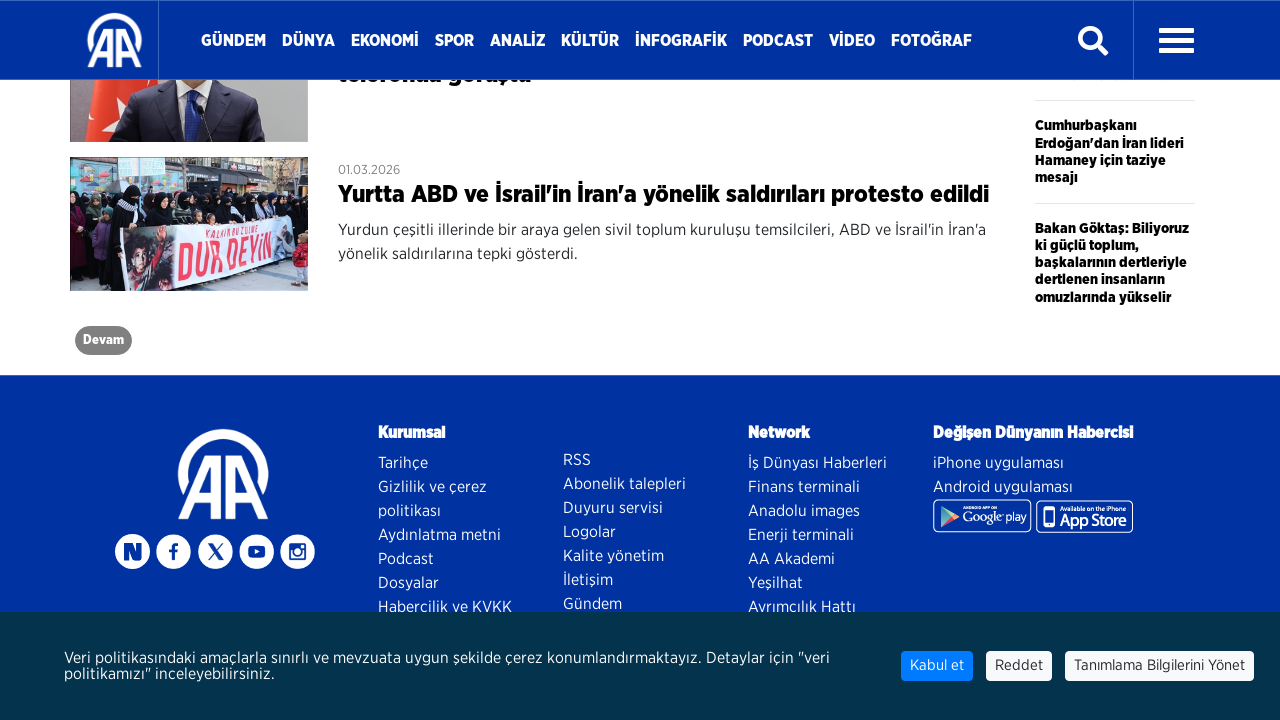

Waited for 'load more' button to be present
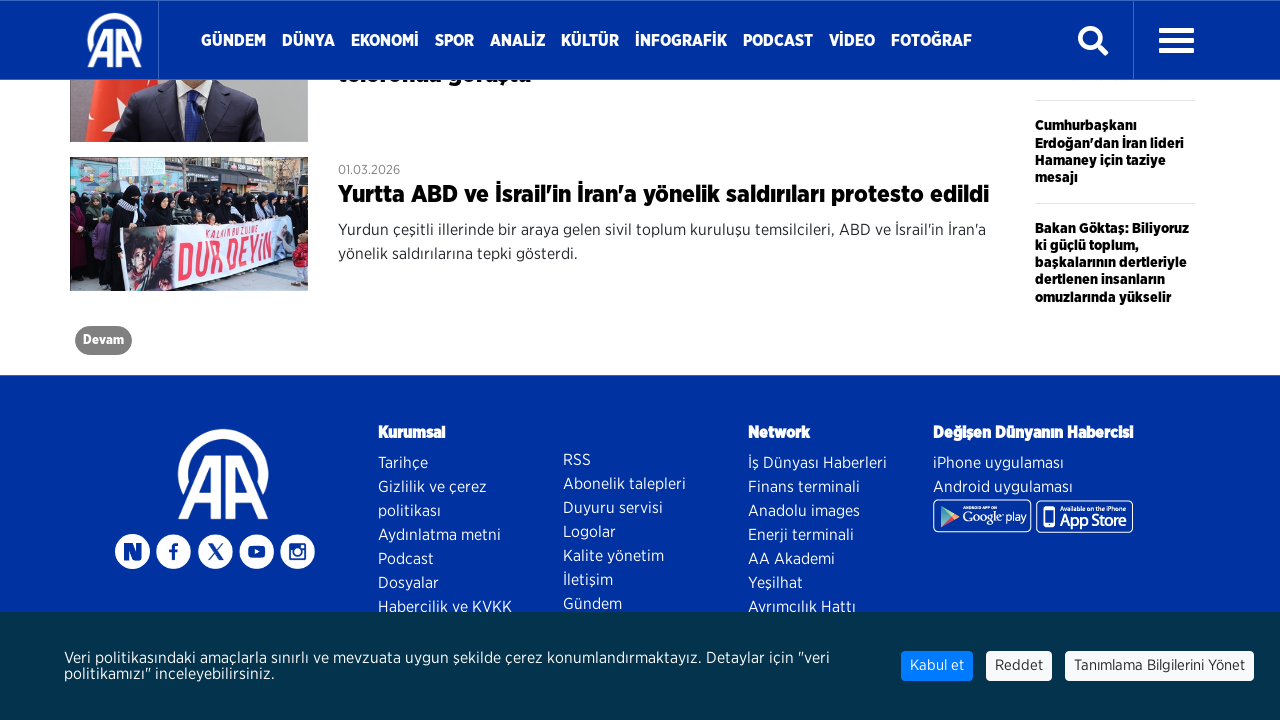

Scrolled 'load more' button into view
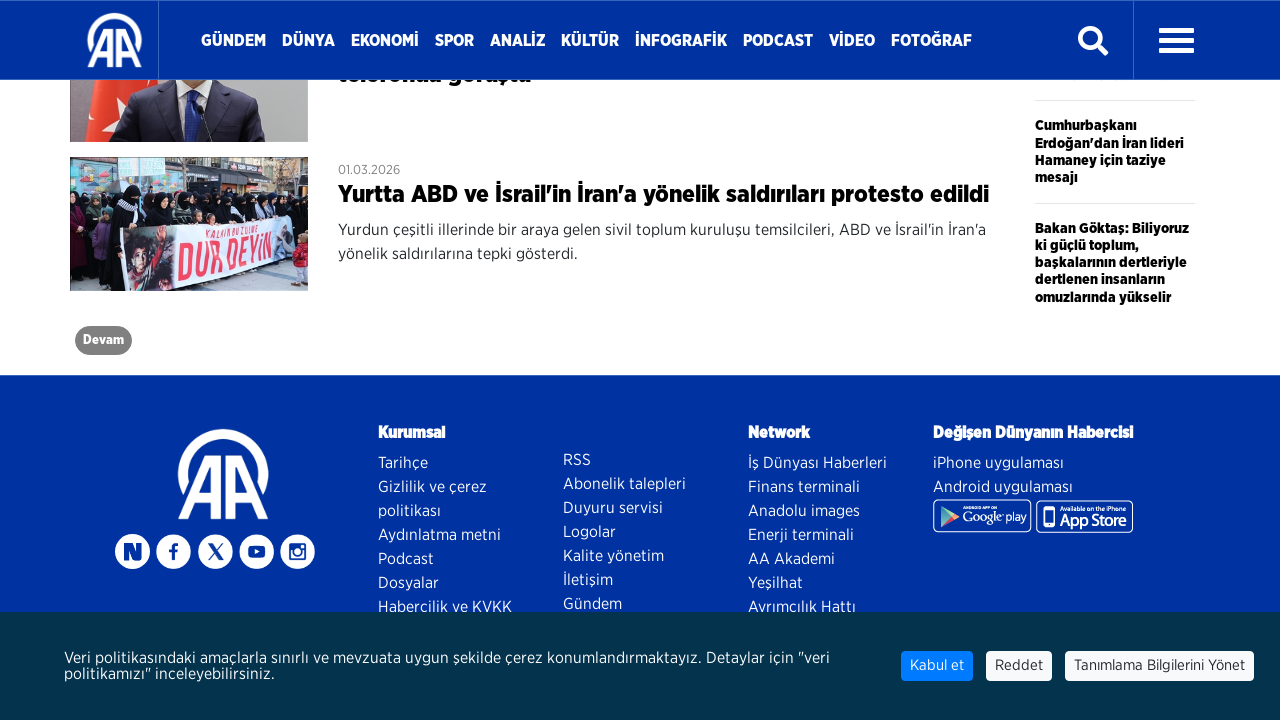

Clicked 'load more' button (iteration 2/3)
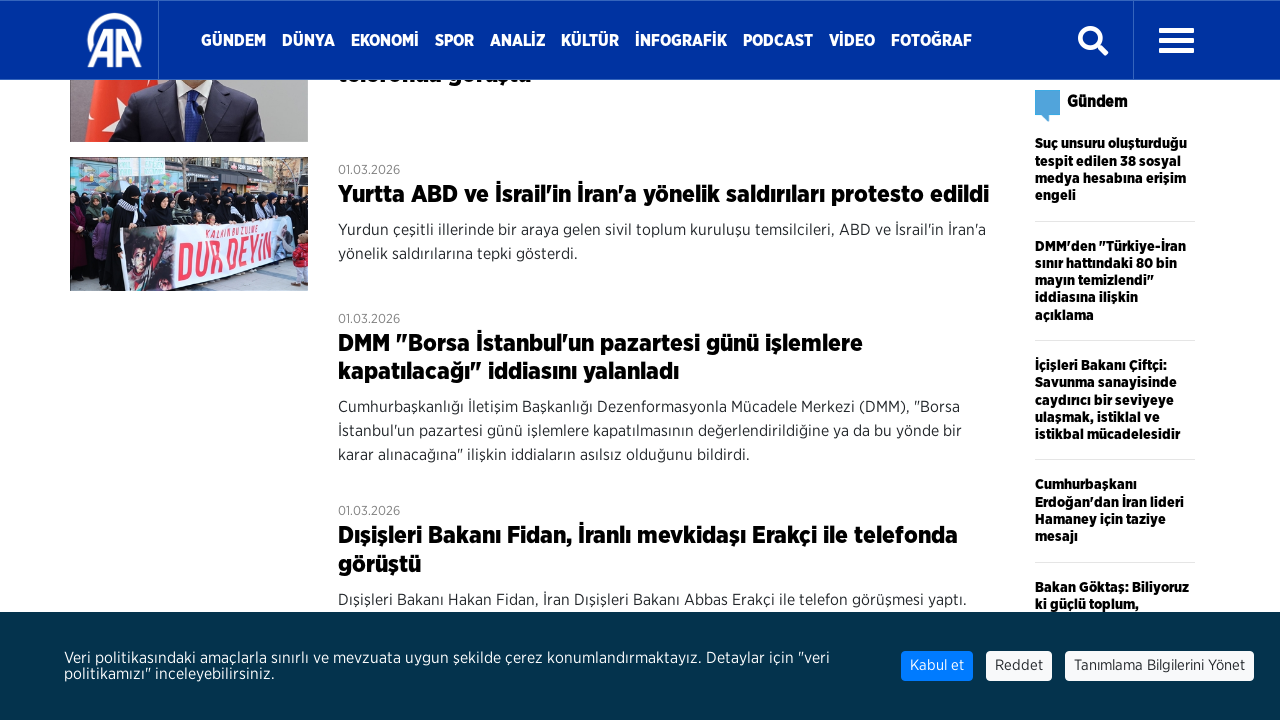

Waited 2 seconds for new content to load
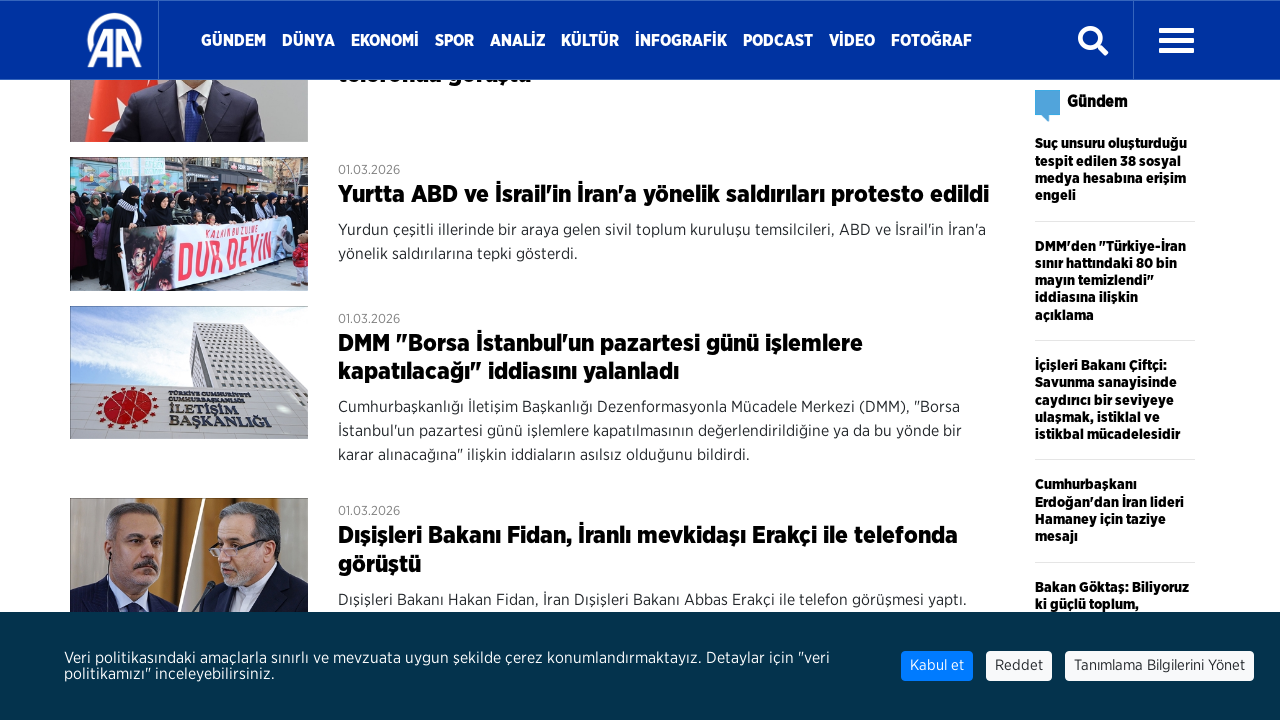

Waited for 'load more' button to be present
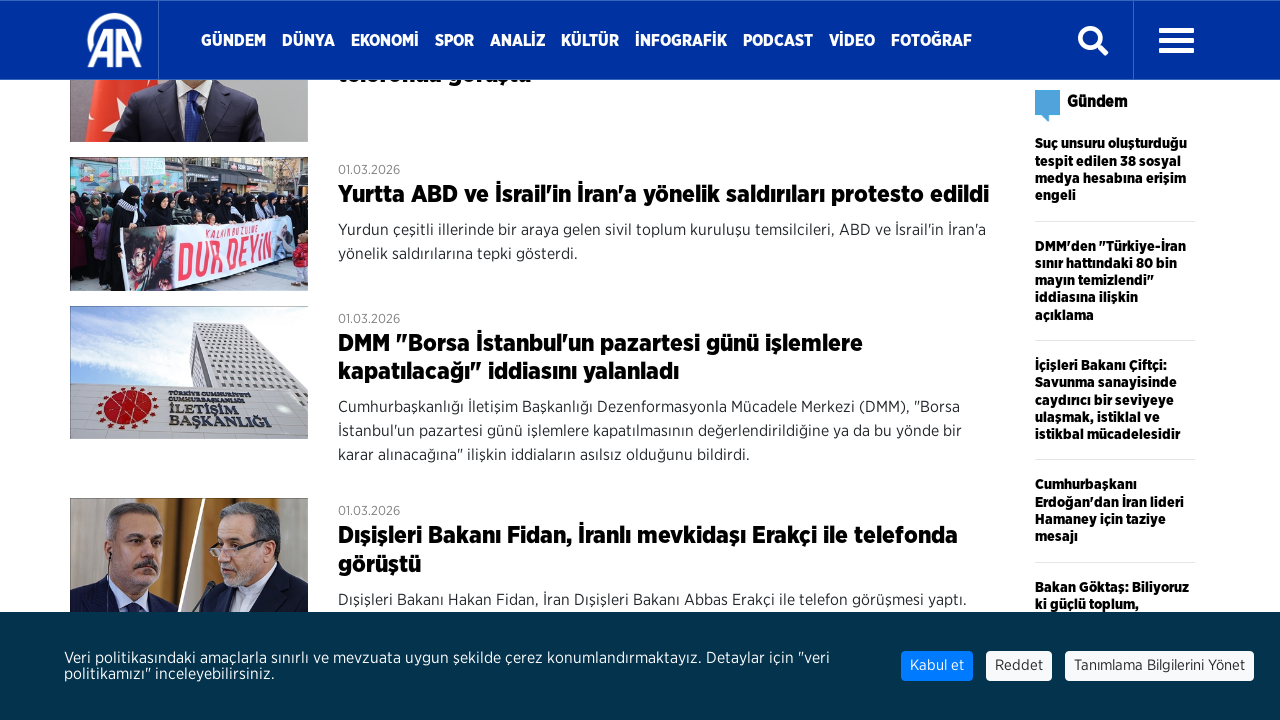

Scrolled 'load more' button into view
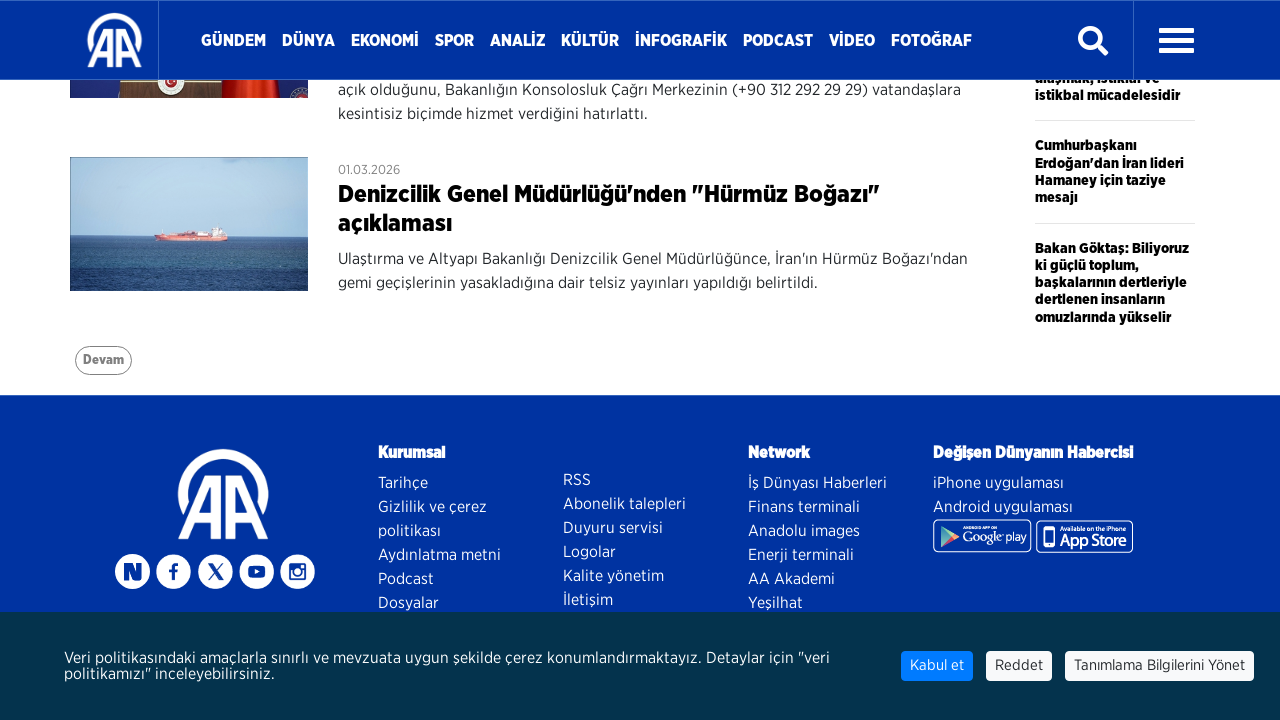

Clicked 'load more' button (iteration 3/3)
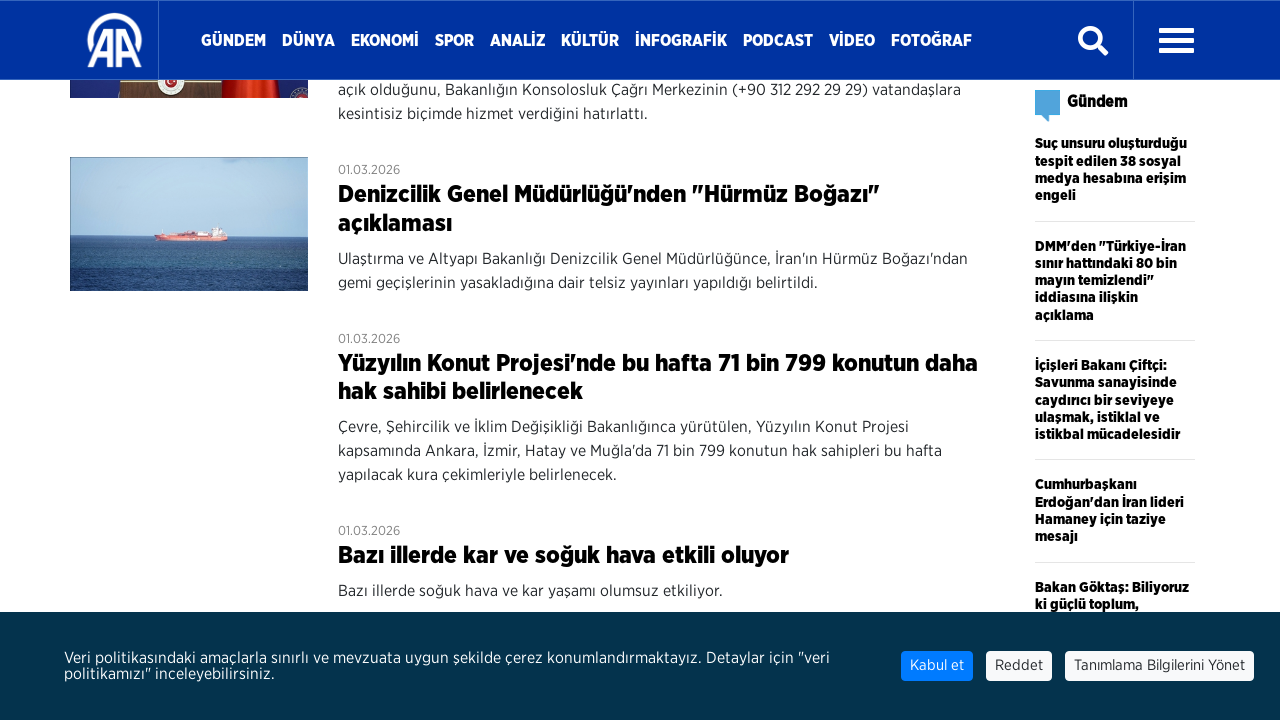

Waited 2 seconds for new content to load
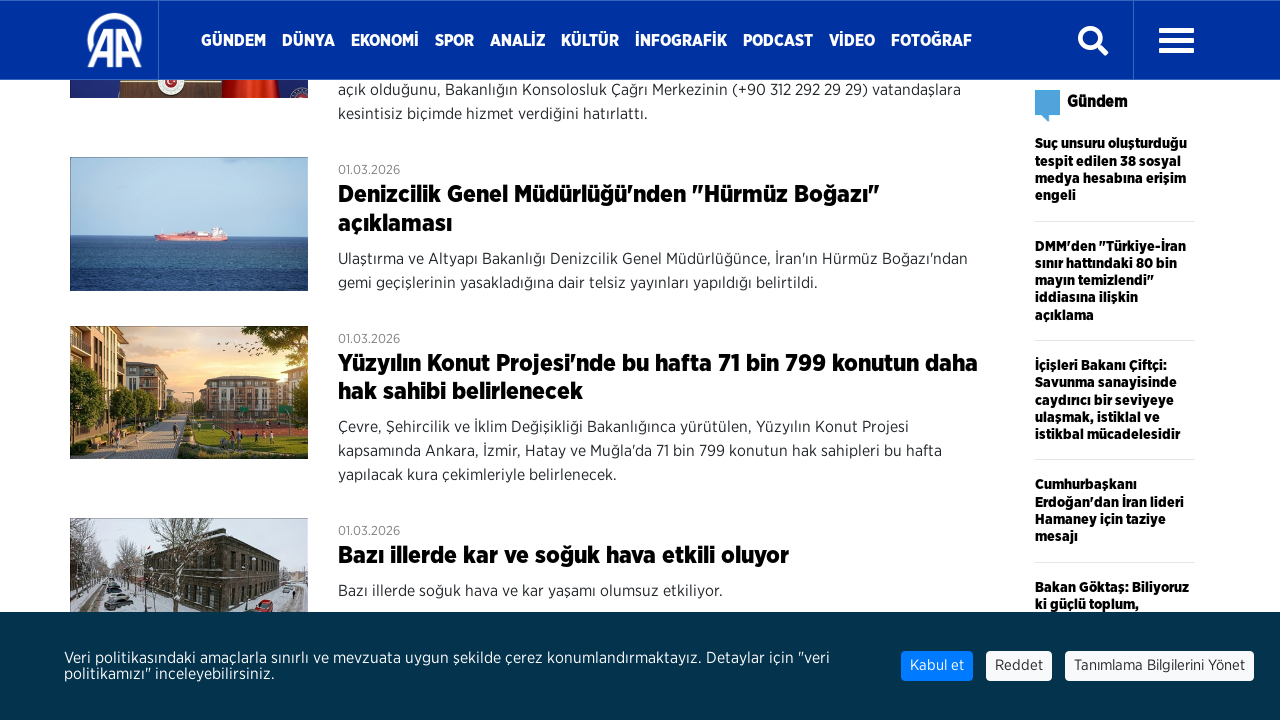

Verified content container with loaded articles exists
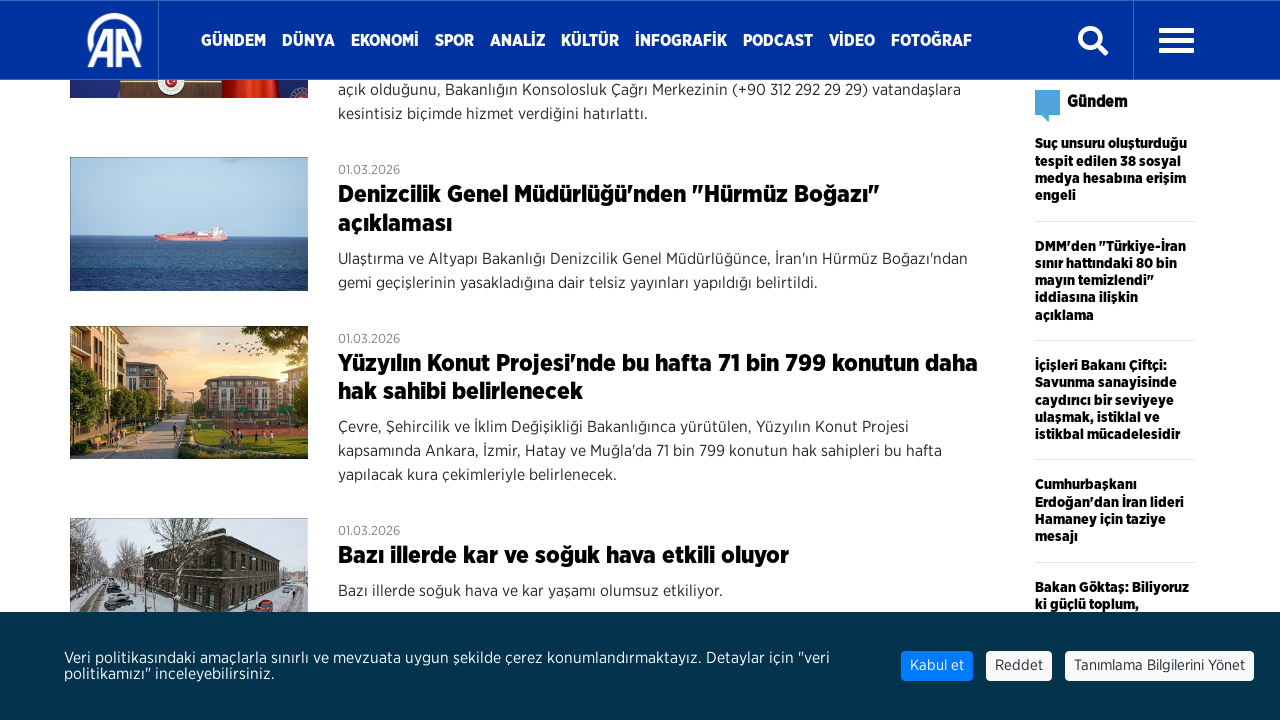

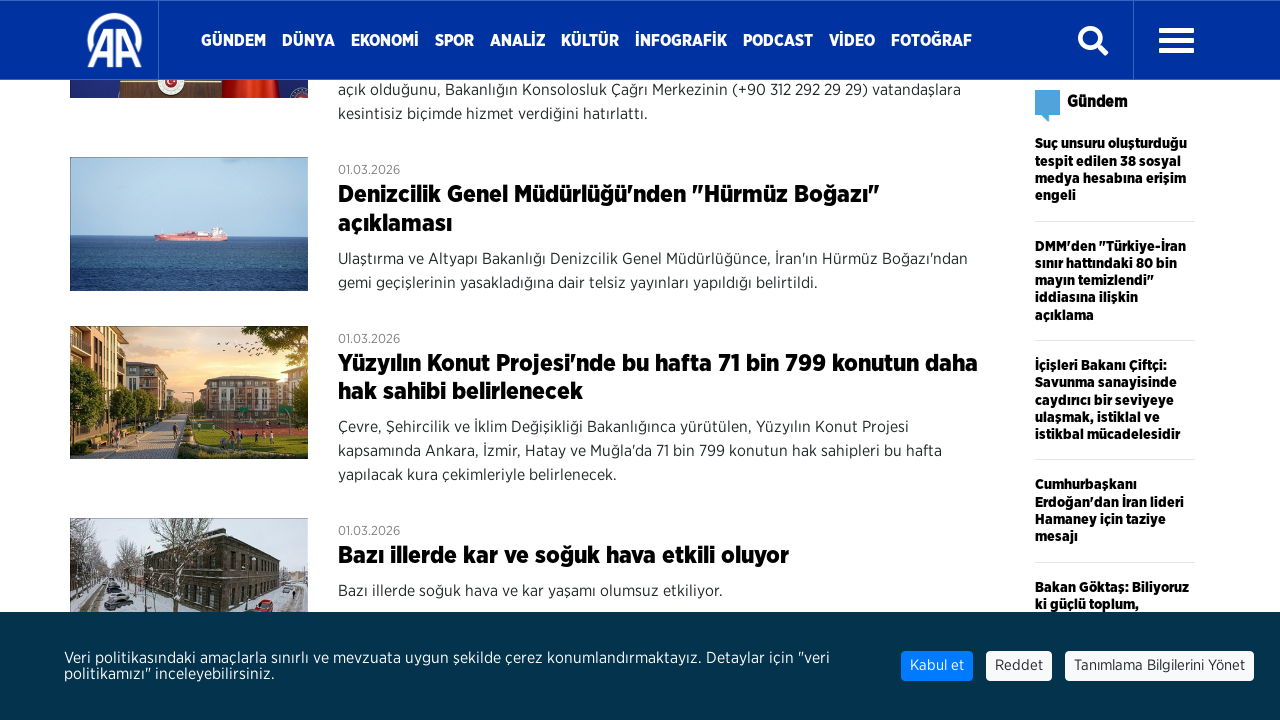